Tests a multi-step form by first clicking a dynamically calculated link text, then filling out a form with first name, last name, city, and country fields, and submitting the form.

Starting URL: http://suninjuly.github.io/find_link_text

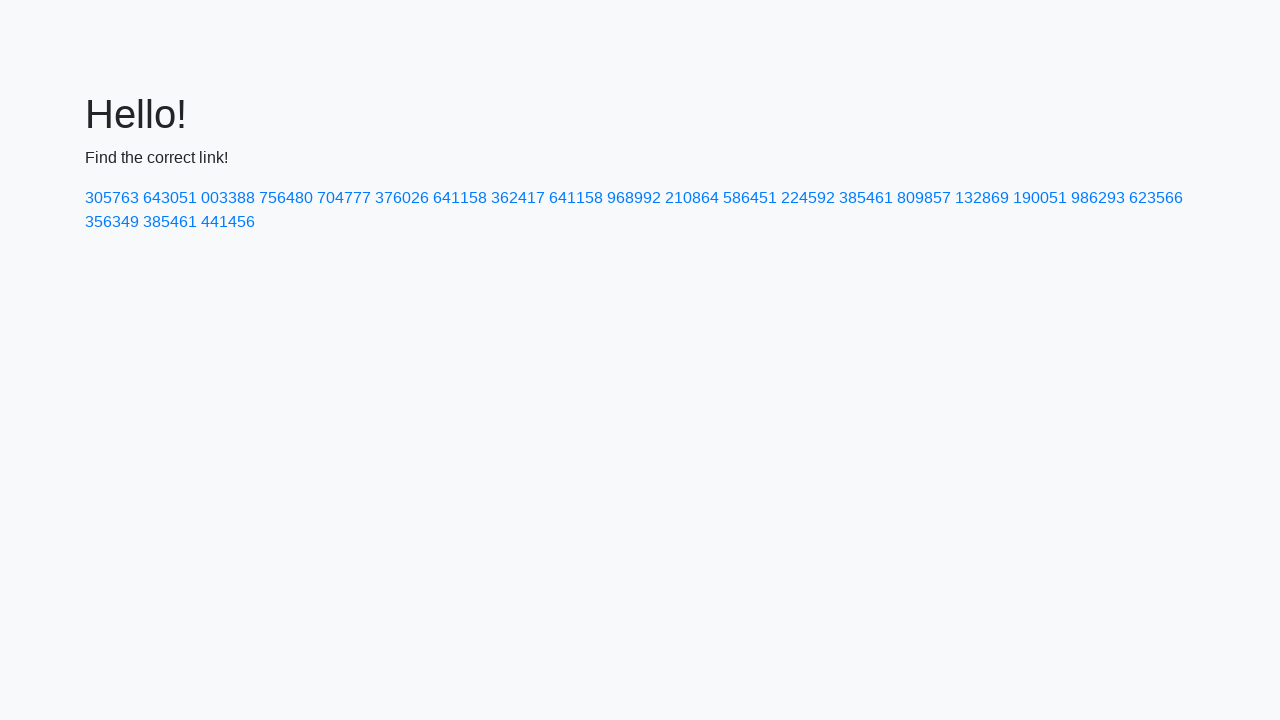

Calculated dynamically generated link text using mathematical formula
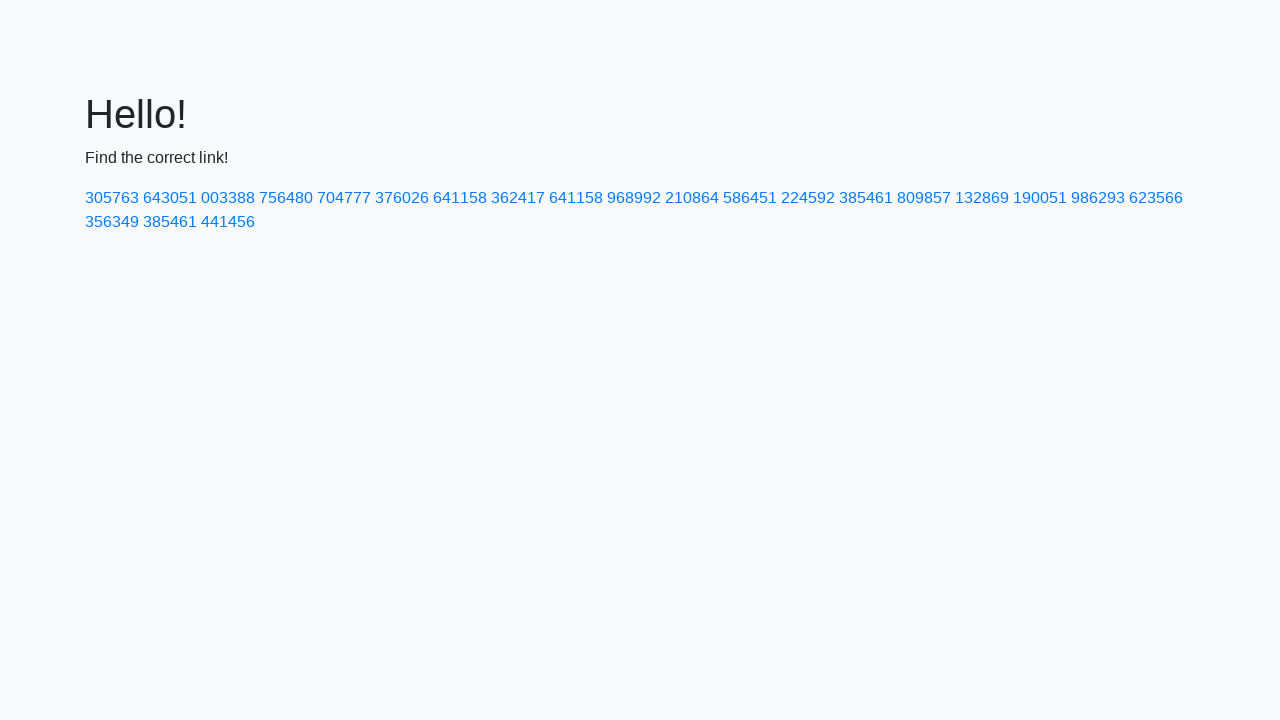

Clicked dynamically calculated link with text '224592' at (808, 198) on text=224592
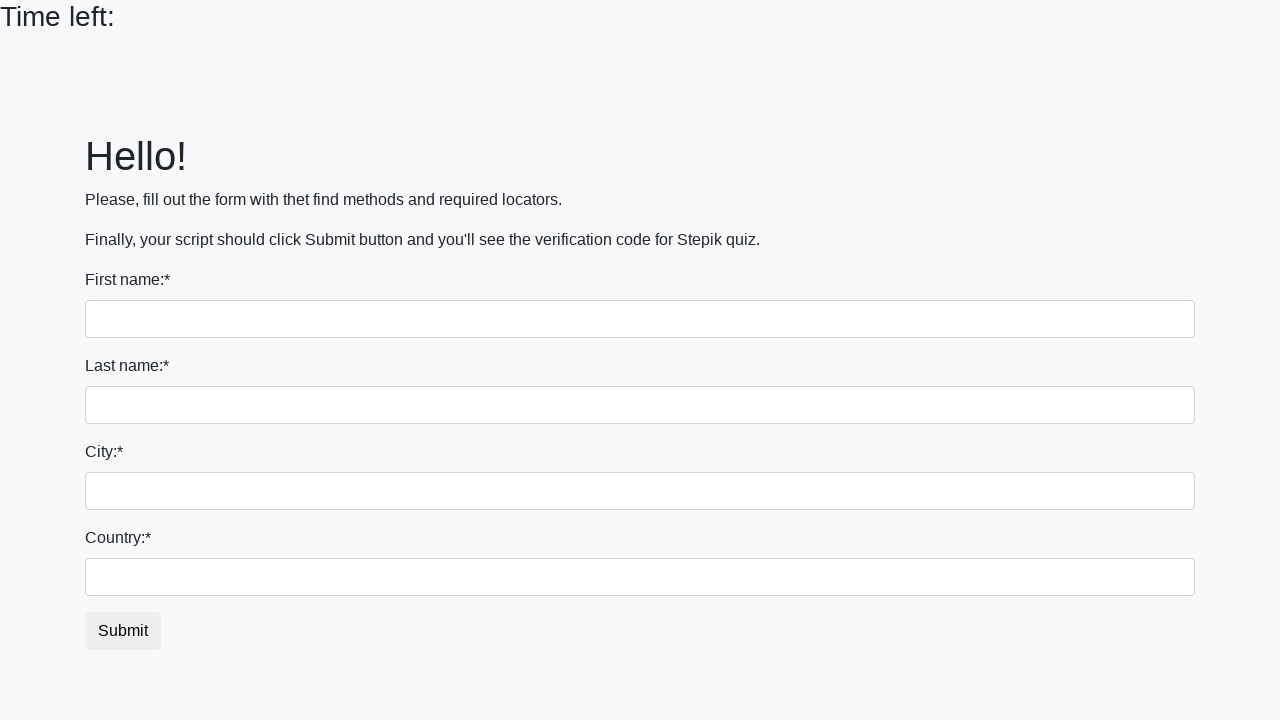

Filled first name field with 'Ivan' on input
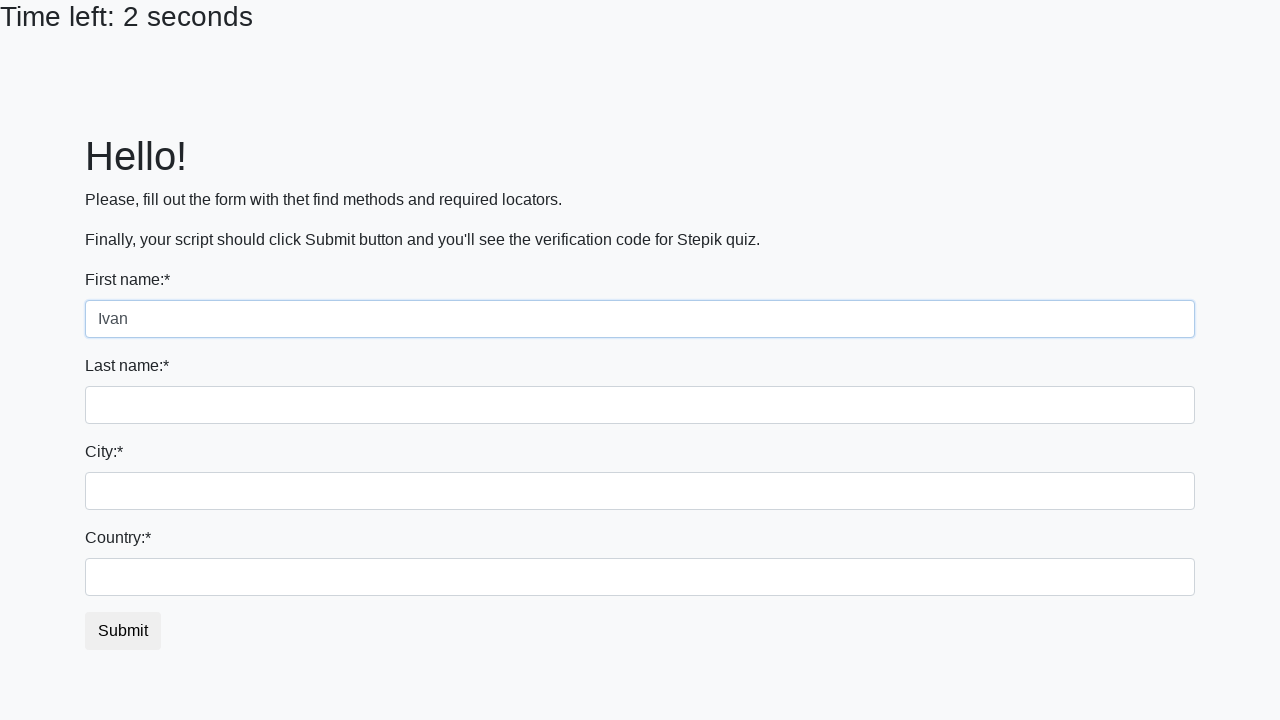

Filled last name field with 'Petrov' on input[name='last_name']
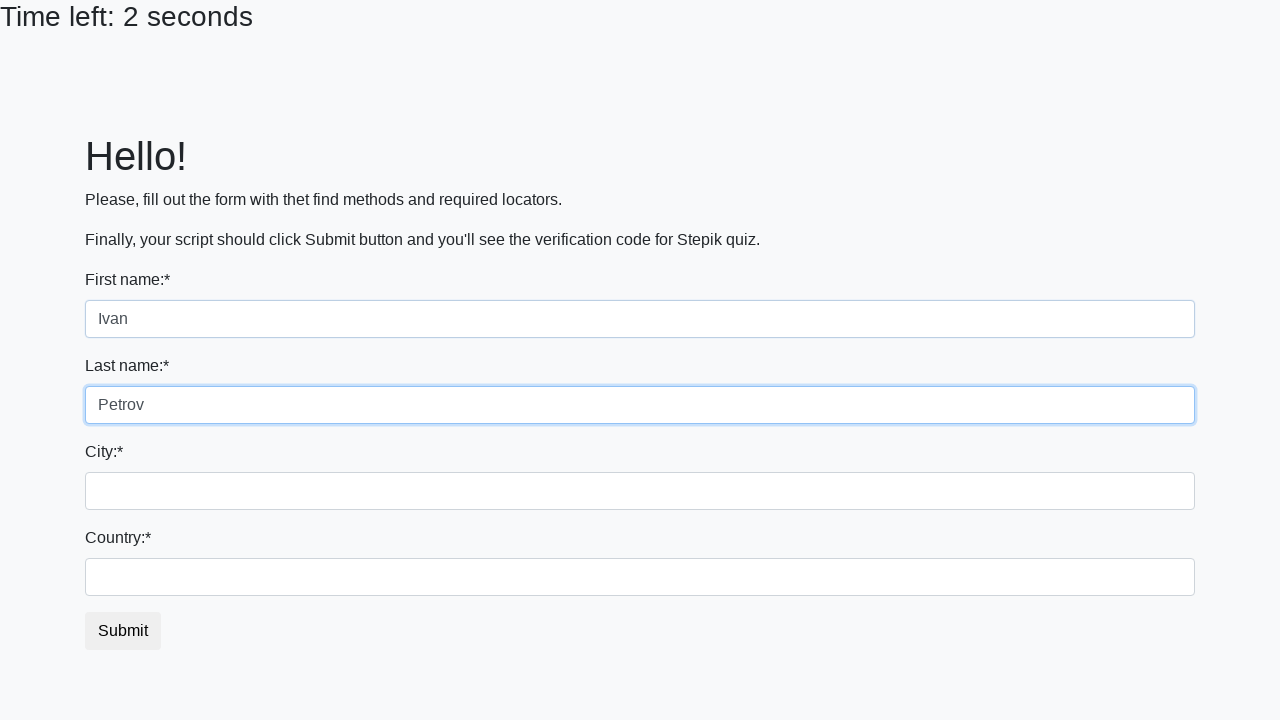

Filled city field with 'Smolensk' on .city
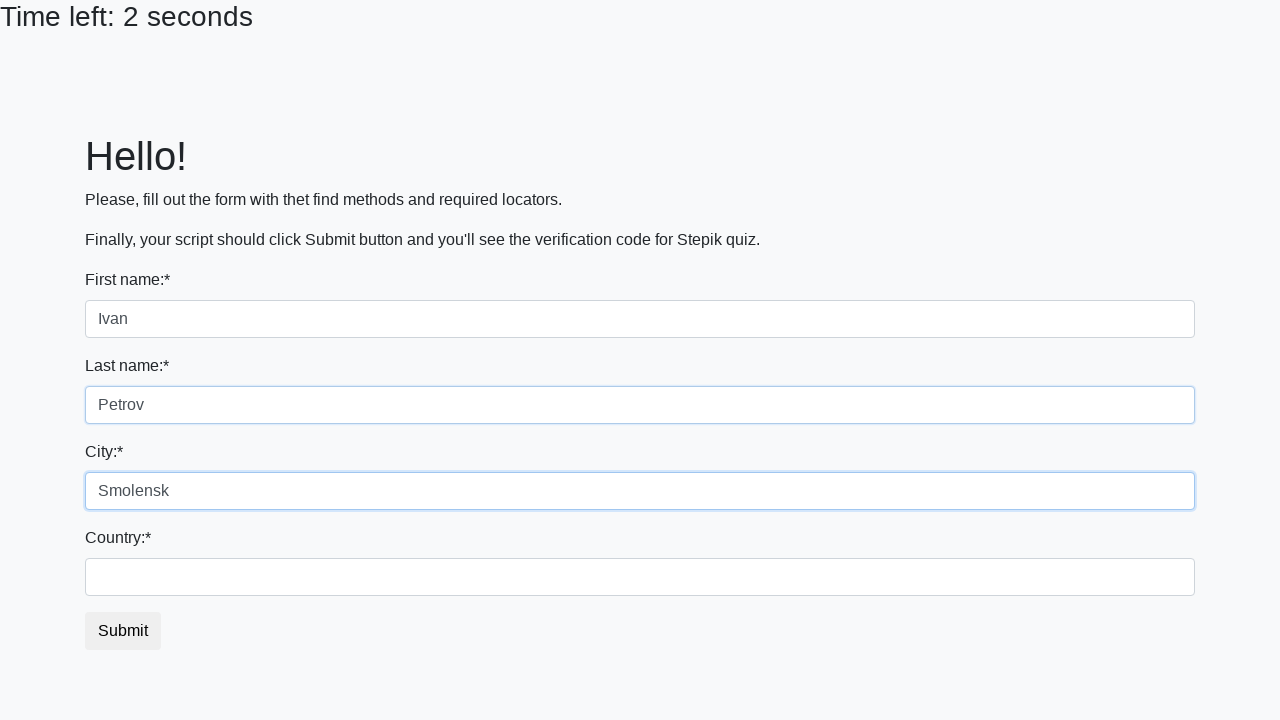

Filled country field with 'Russia' on #country
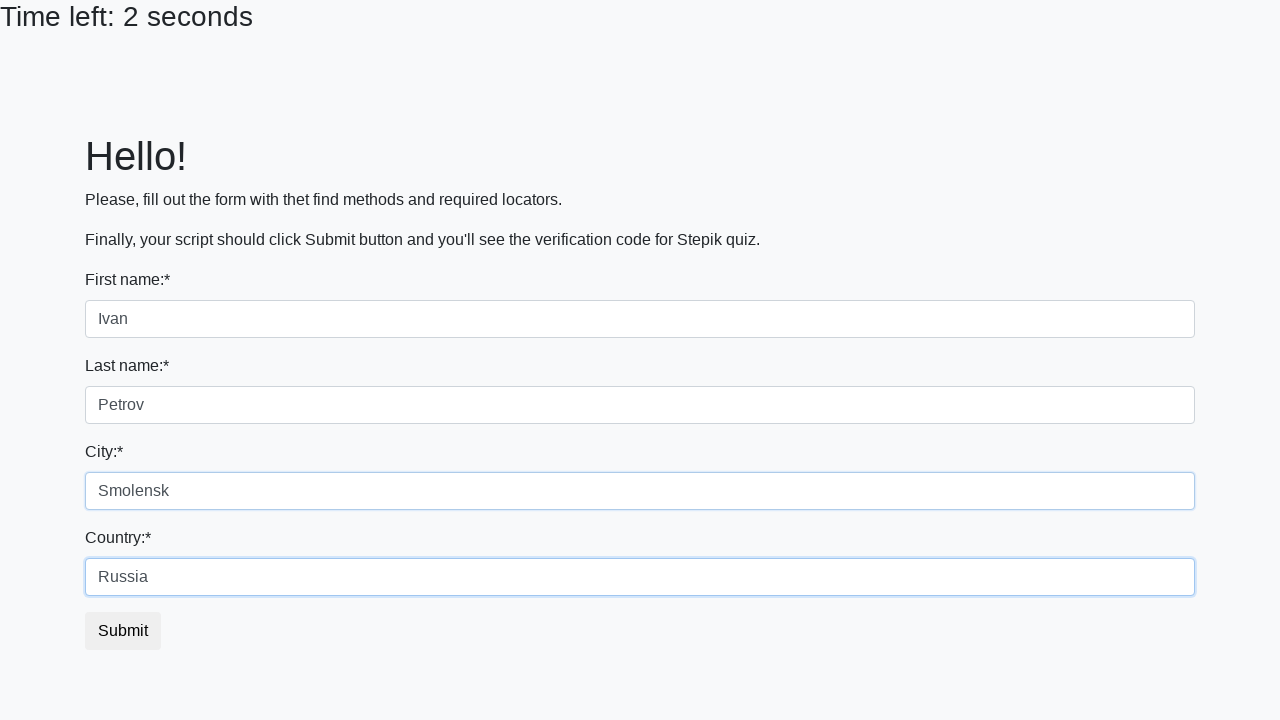

Clicked submit button to submit form at (123, 631) on button.btn
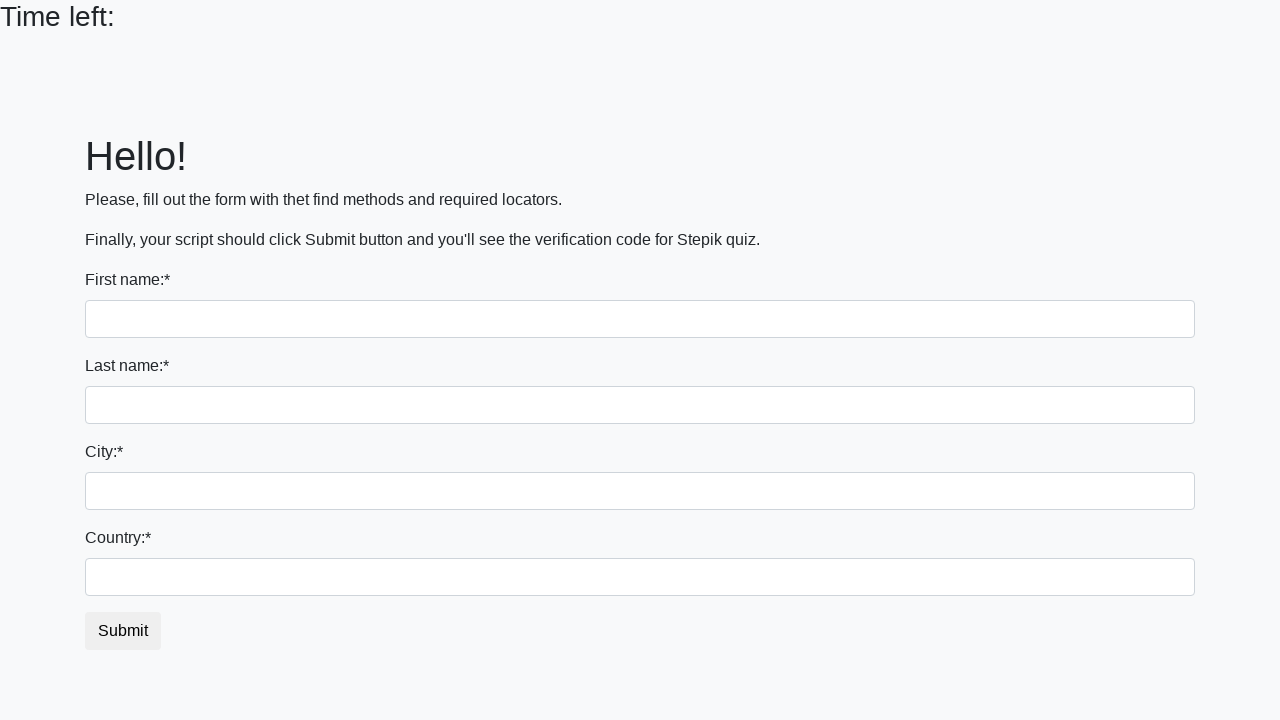

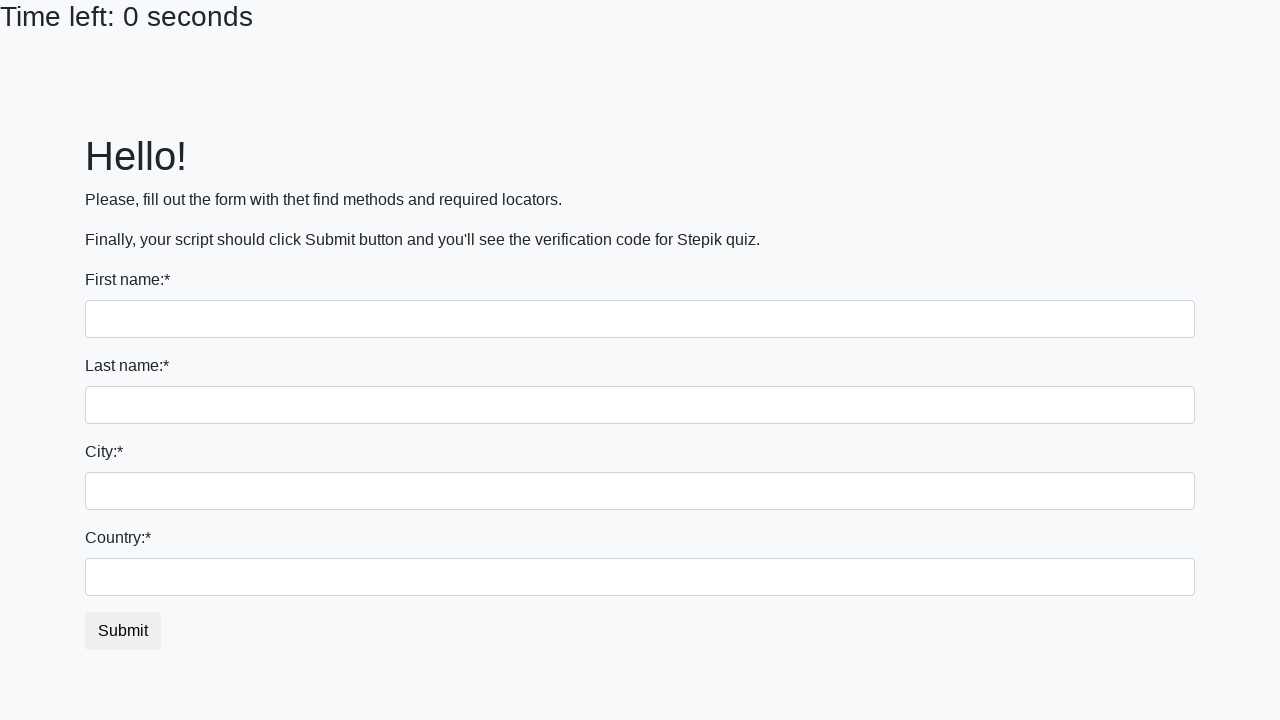